Tests drag and drop functionality within an iframe on the jQuery UI droppable demo page

Starting URL: http://jqueryui.com/droppable/

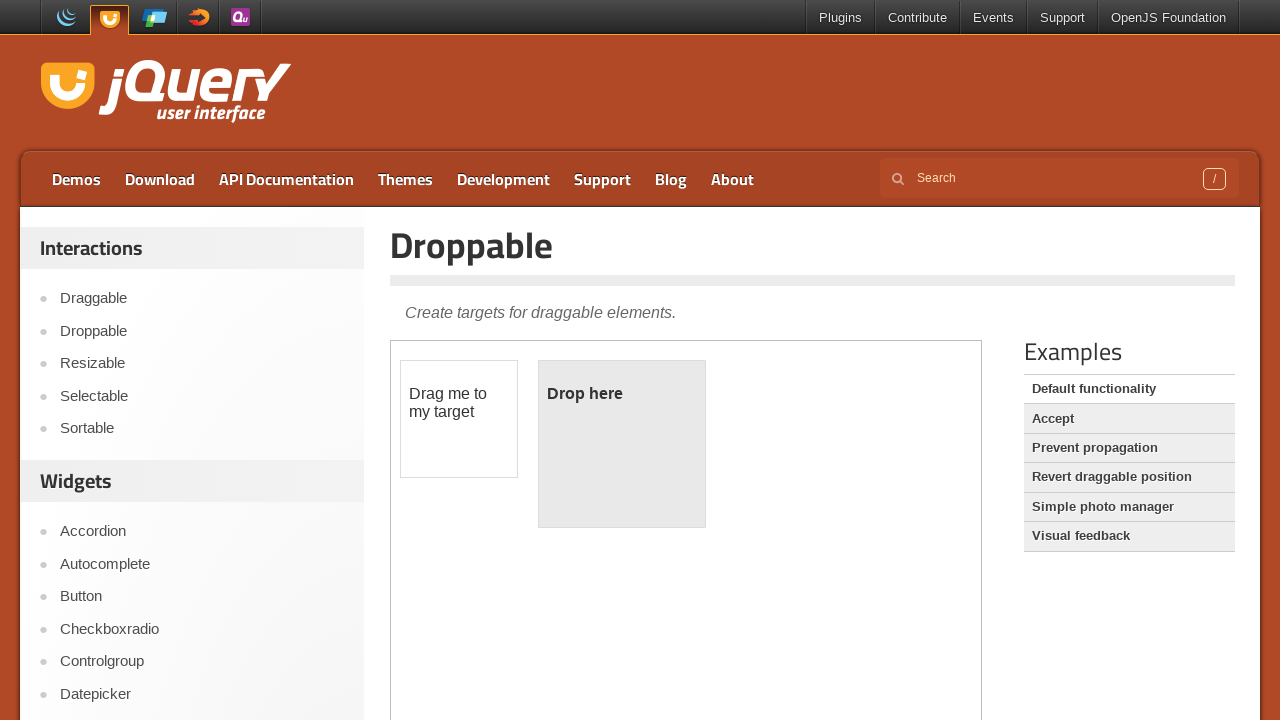

Counted 1 iframe(s) on the jQuery UI droppable demo page
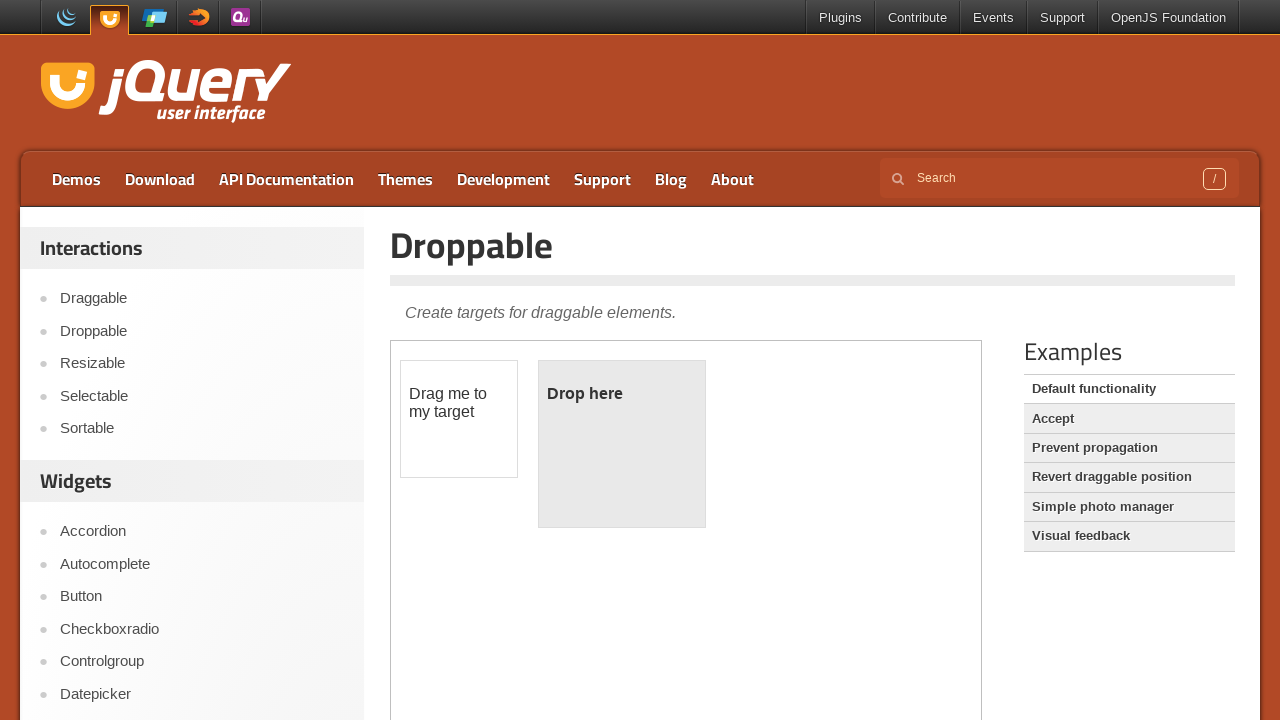

Located the demo frame with class 'demo-frame'
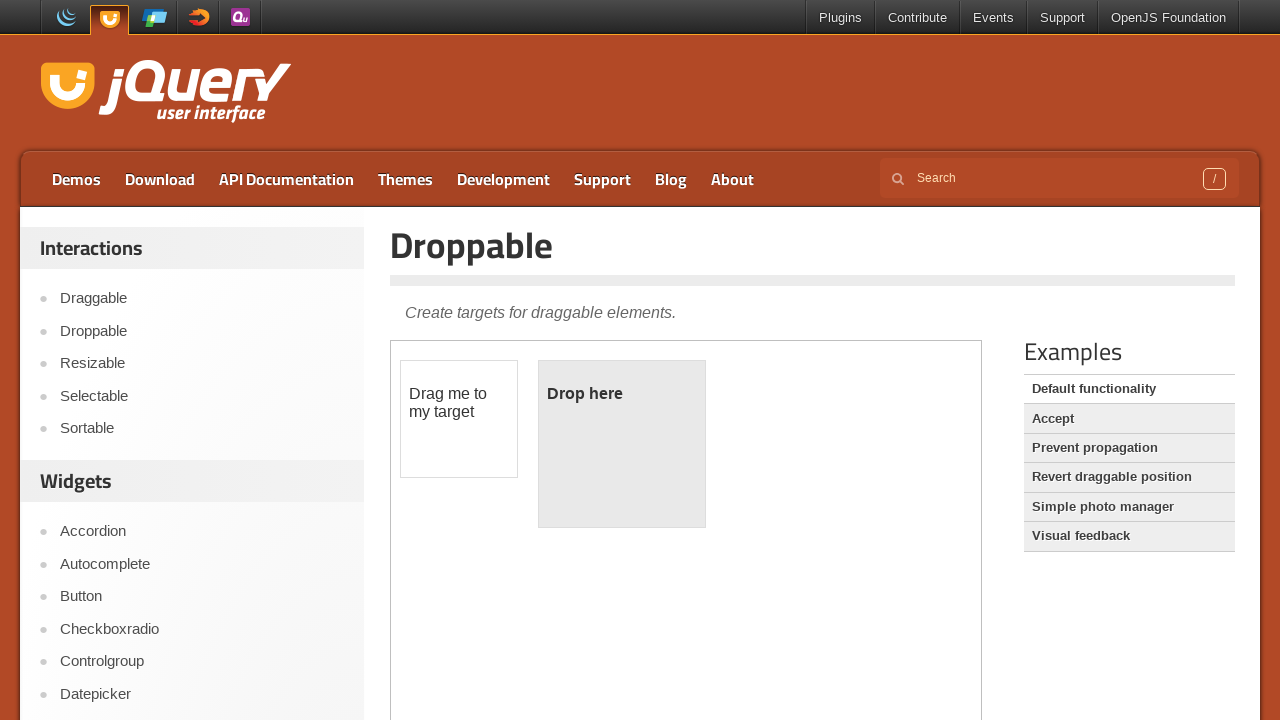

Located draggable element with id 'draggable' inside the frame
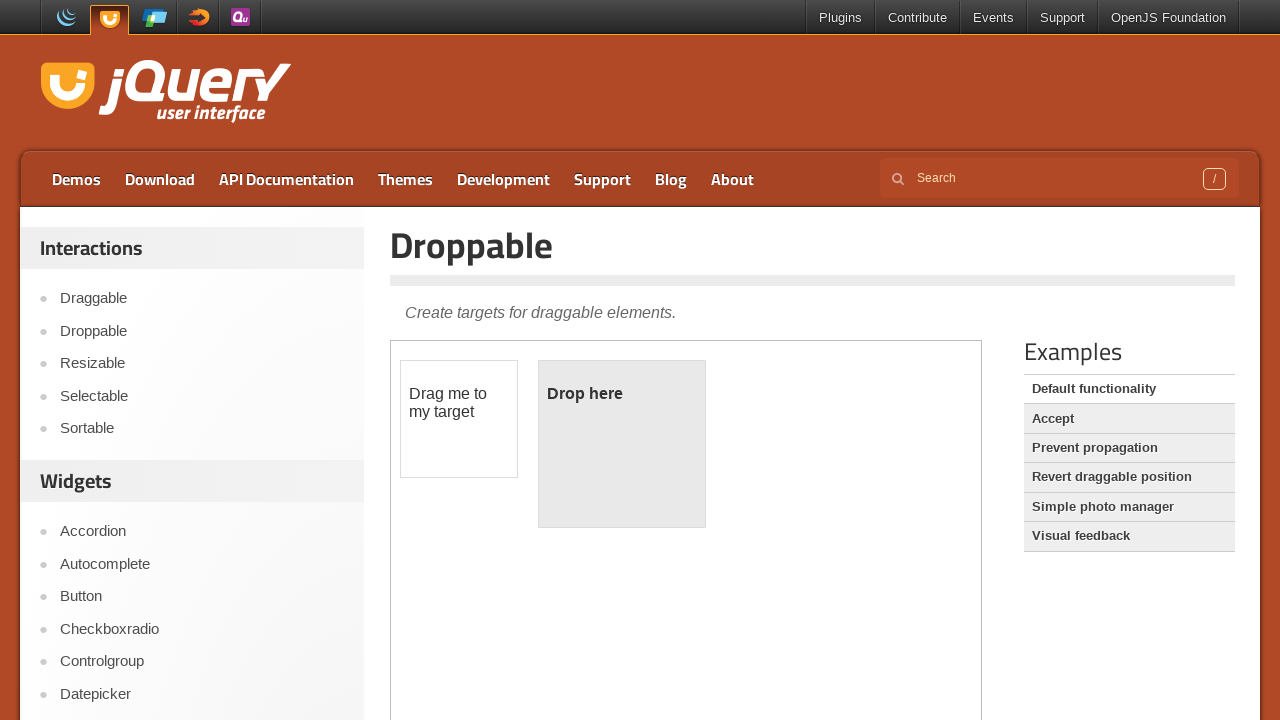

Located droppable element with id 'droppable' inside the frame
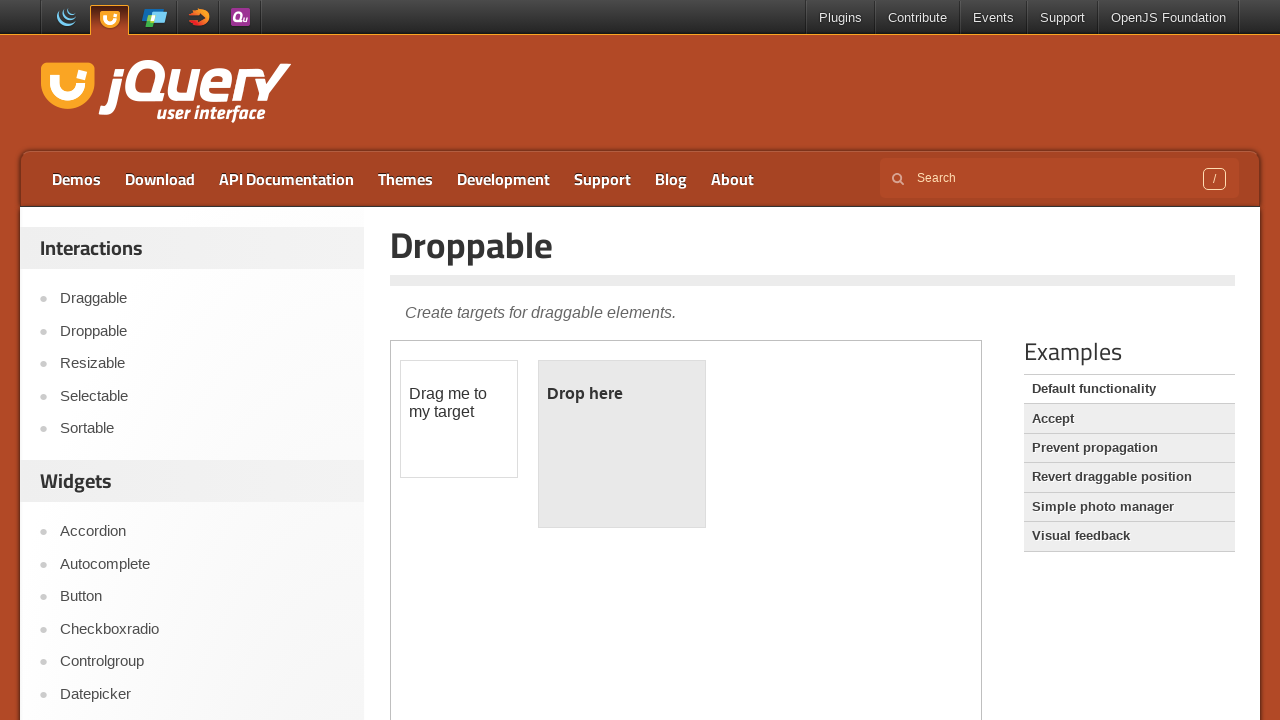

Dragged the draggable element onto the droppable element at (622, 444)
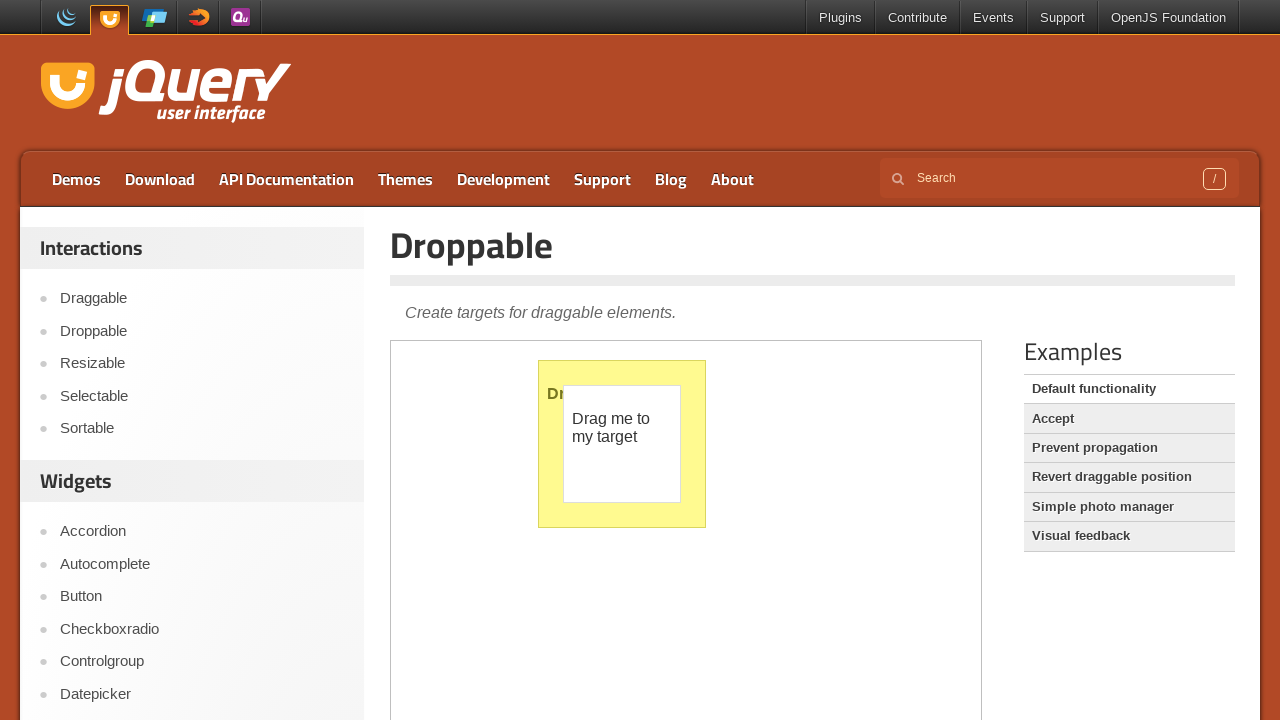

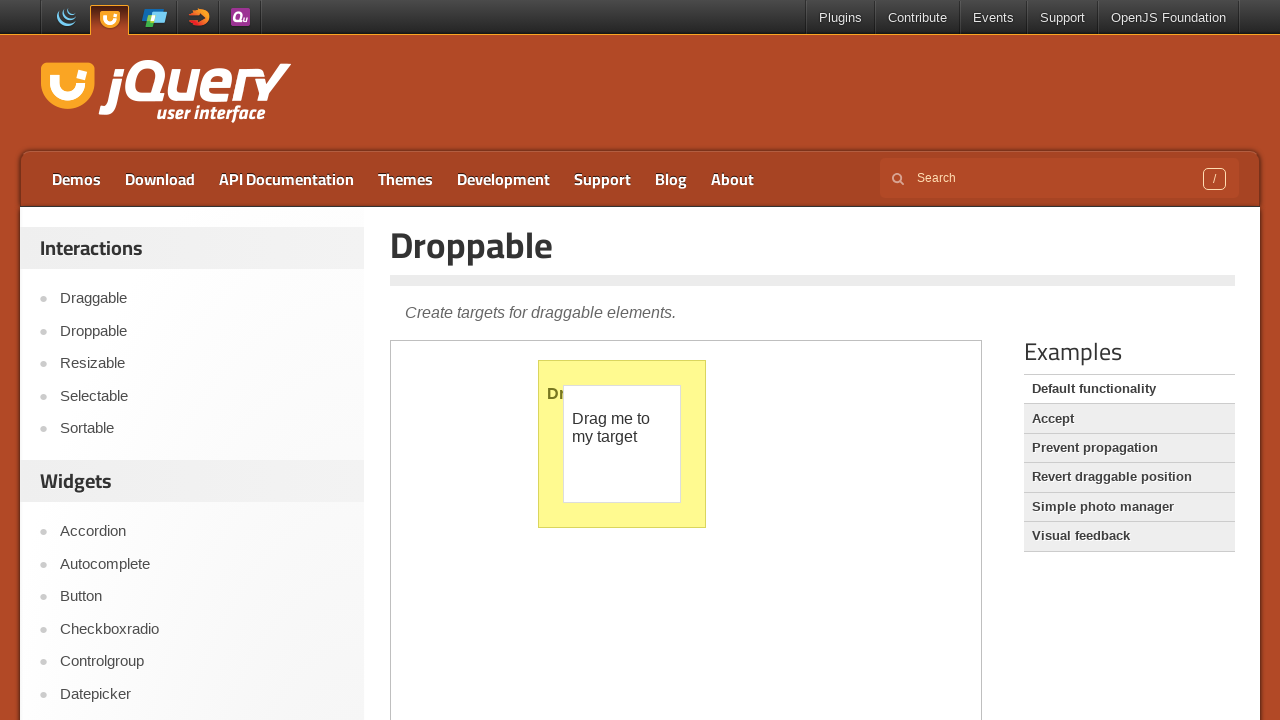